Navigates to the Rediff Money financial website homepage to verify the page loads successfully

Starting URL: https://money.rediff.com/index.html

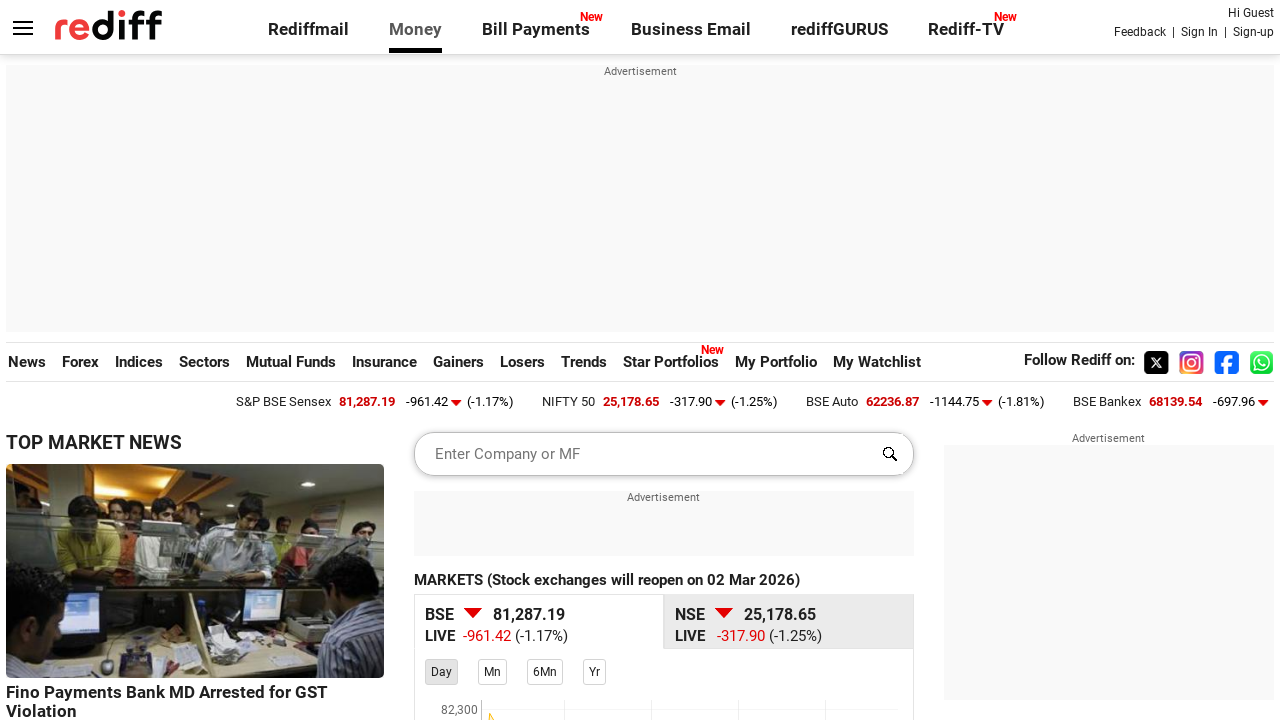

Waited for page DOM content to load
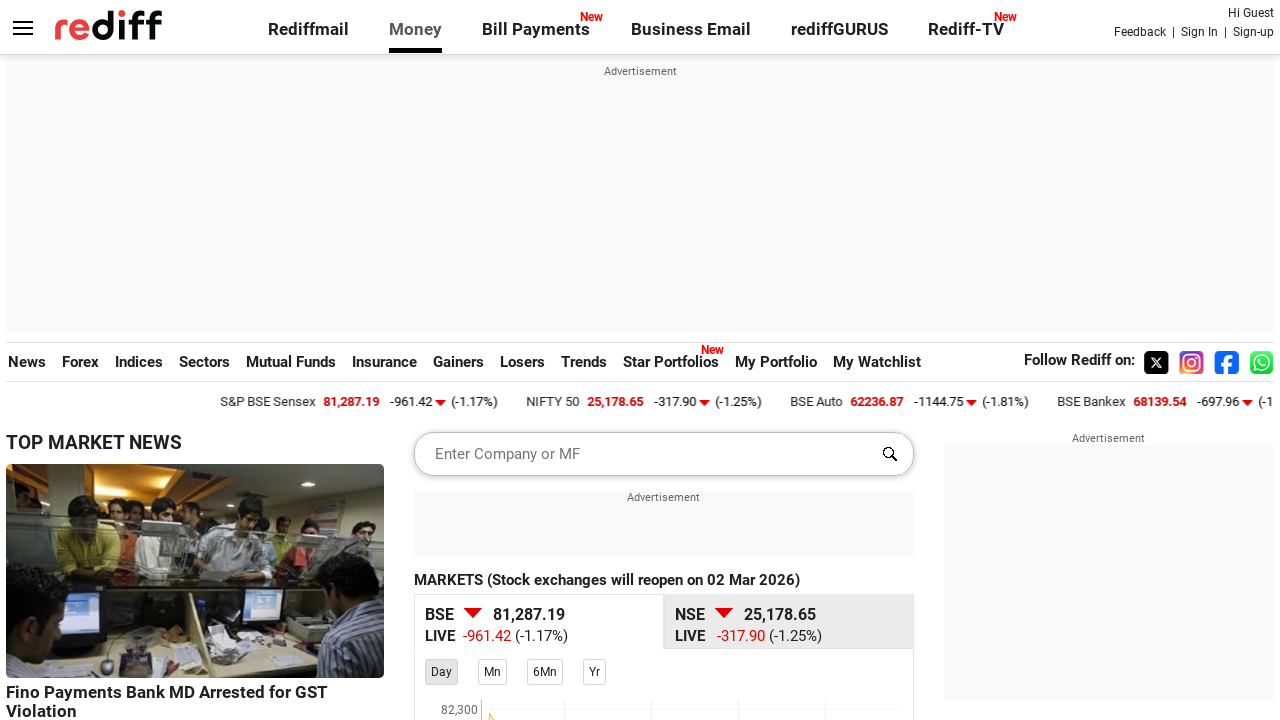

Verified body element is present on Rediff Money homepage
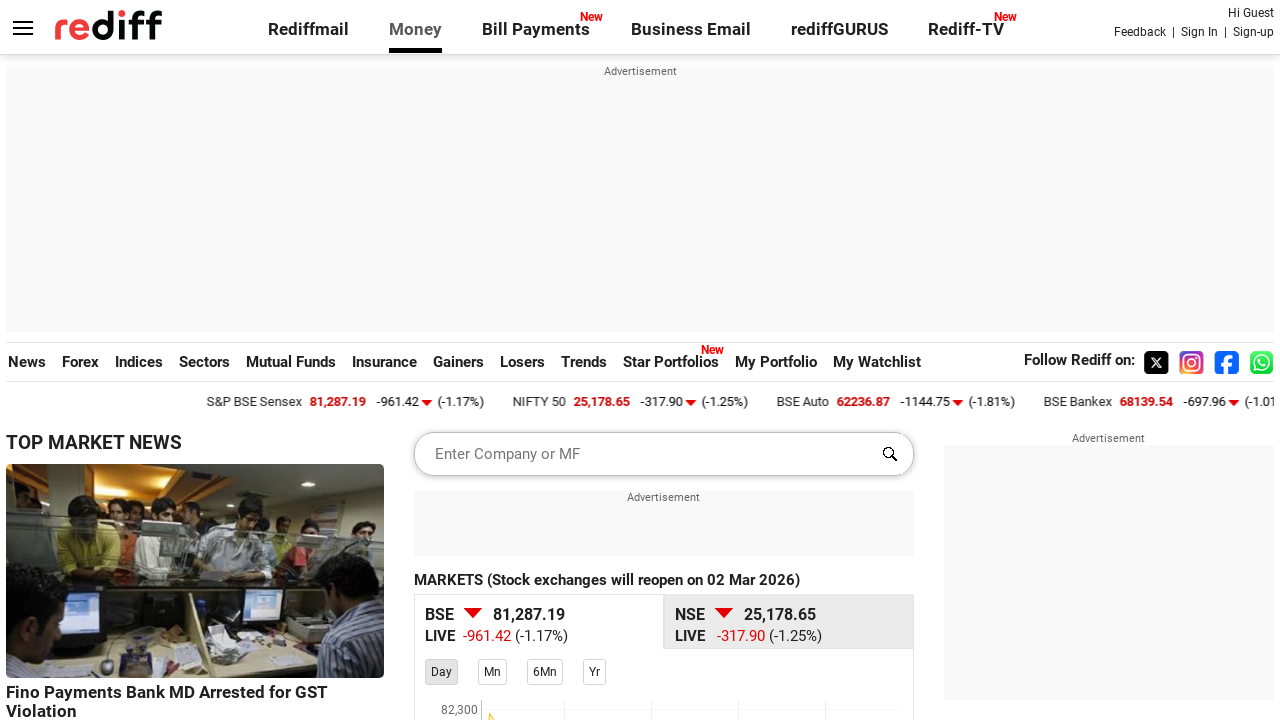

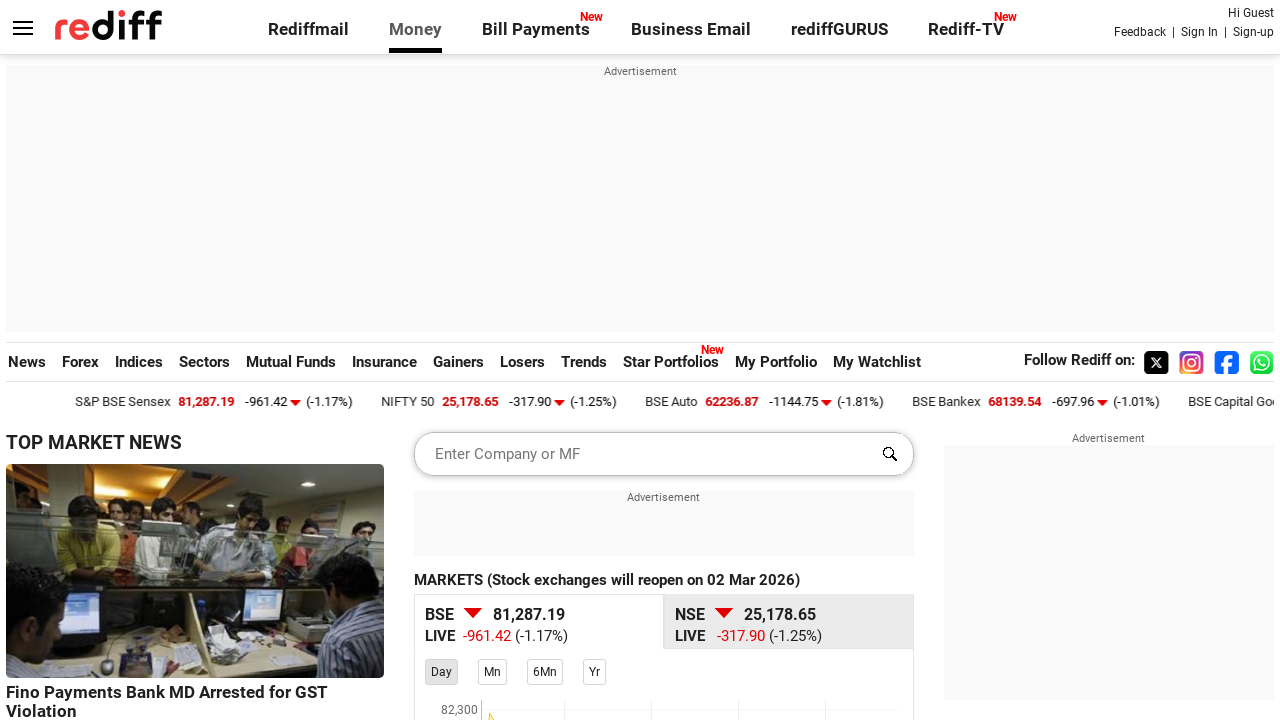